Tests Yahoo Japan search functionality by entering "python" as a search query and clicking the search button

Starting URL: https://www.yahoo.co.jp/

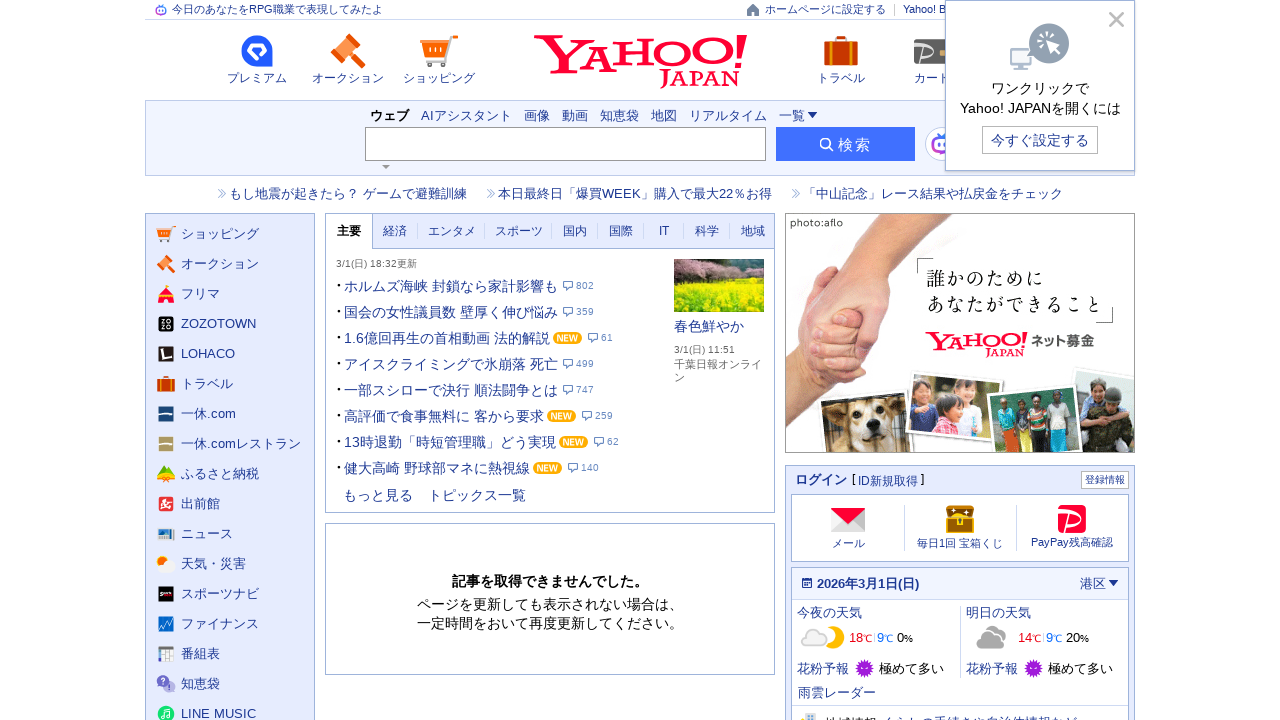

Filled search box with 'python' query on input[name='p']
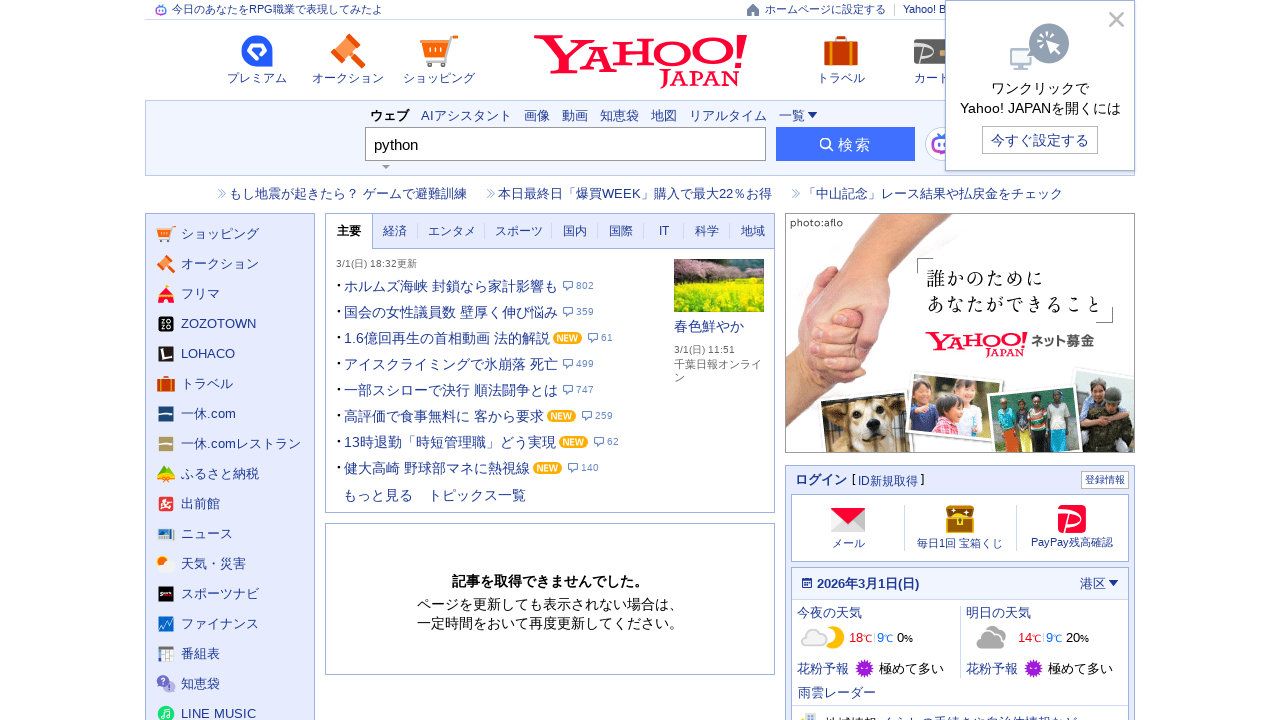

Clicked search button to execute Yahoo Japan search at (846, 144) on button[type='submit']
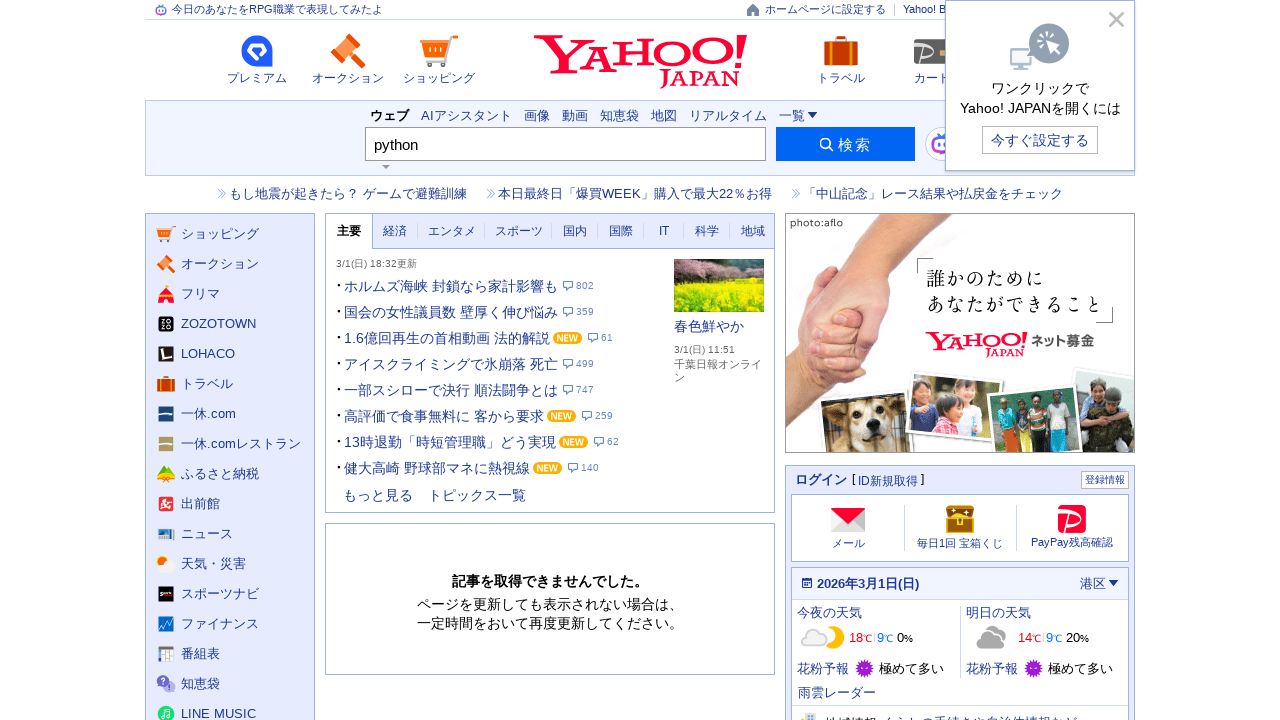

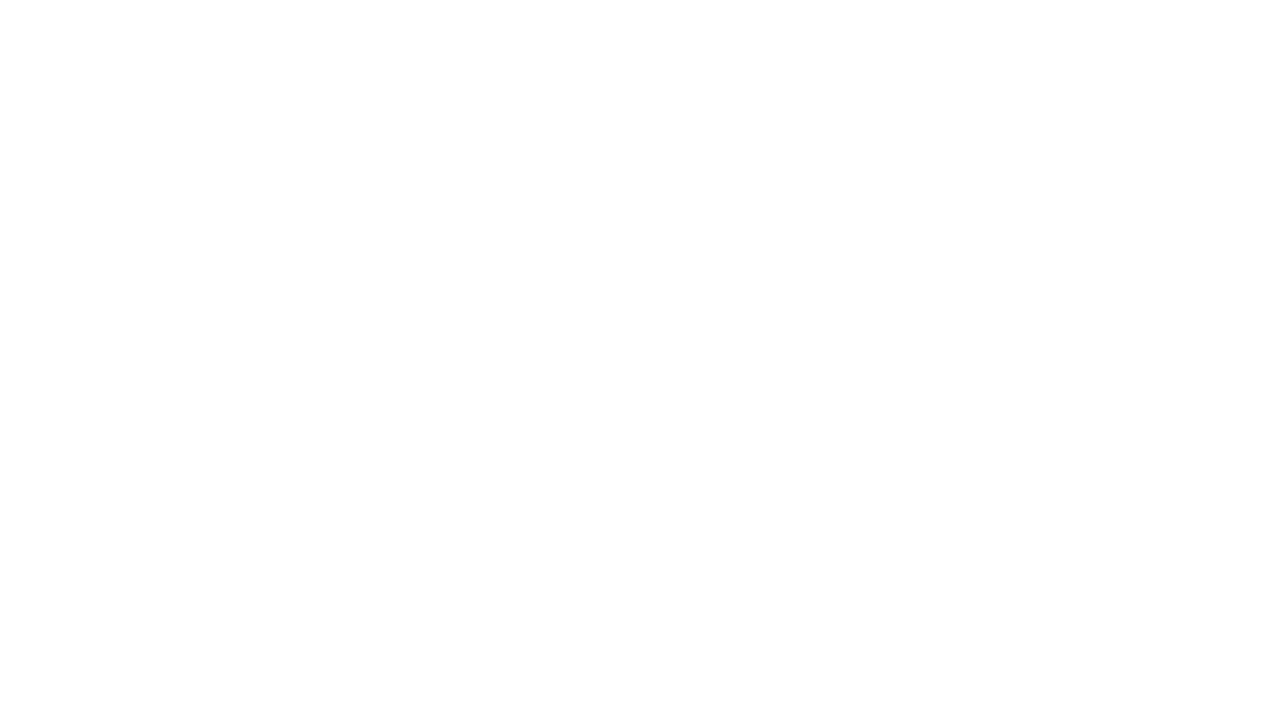